Tests that clicking 'Cart' then 'Home' navigates back to the home page

Starting URL: https://www.demoblaze.com

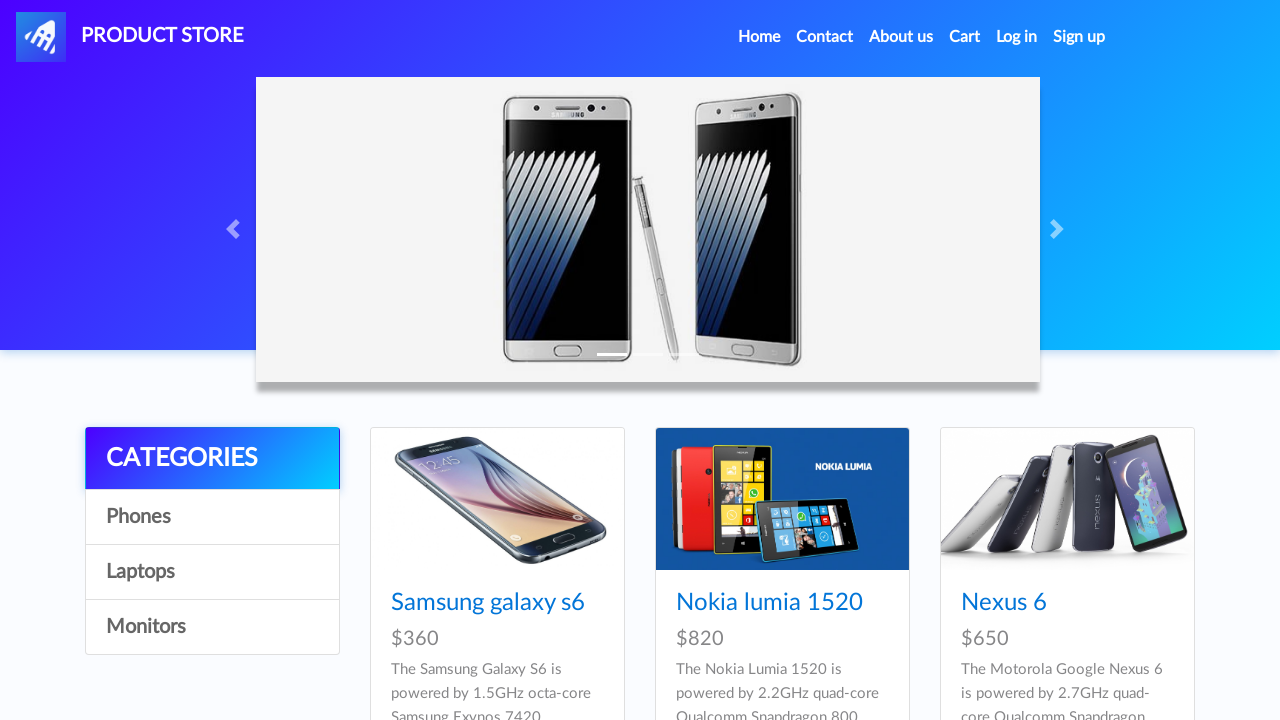

Clicked 'Cart' link in header at (965, 37) on #cartur
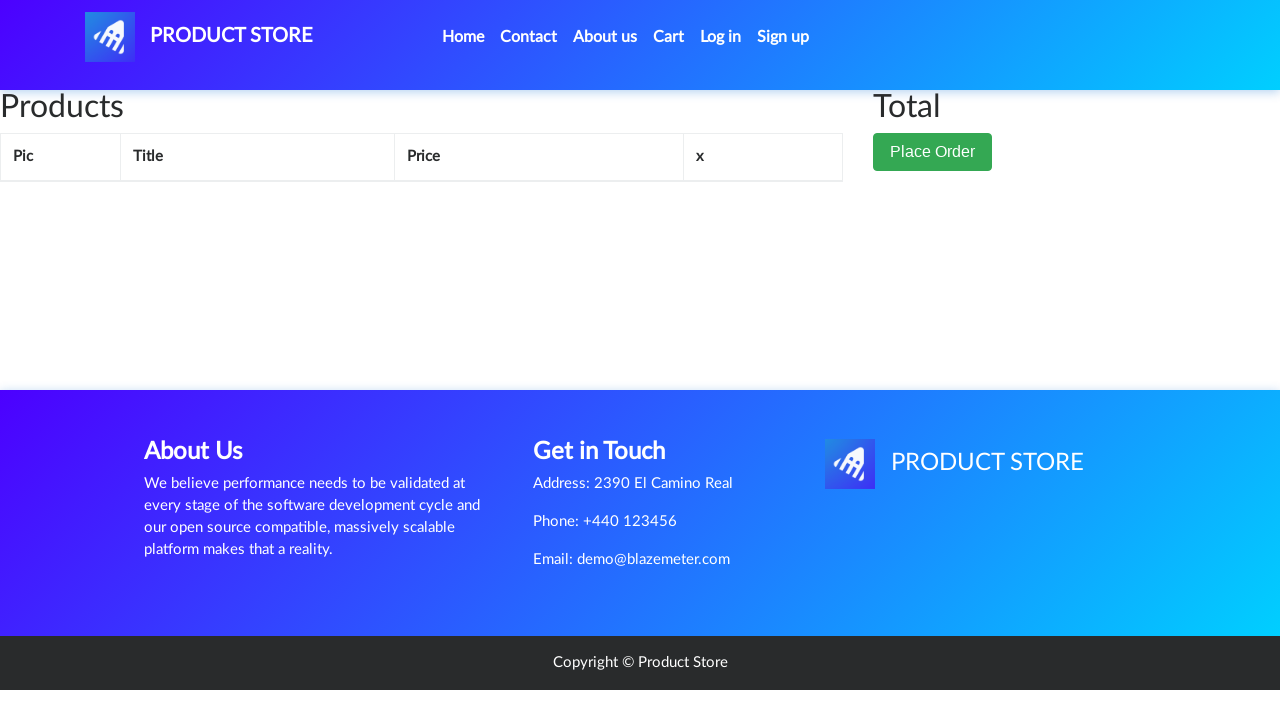

Navigated to cart page
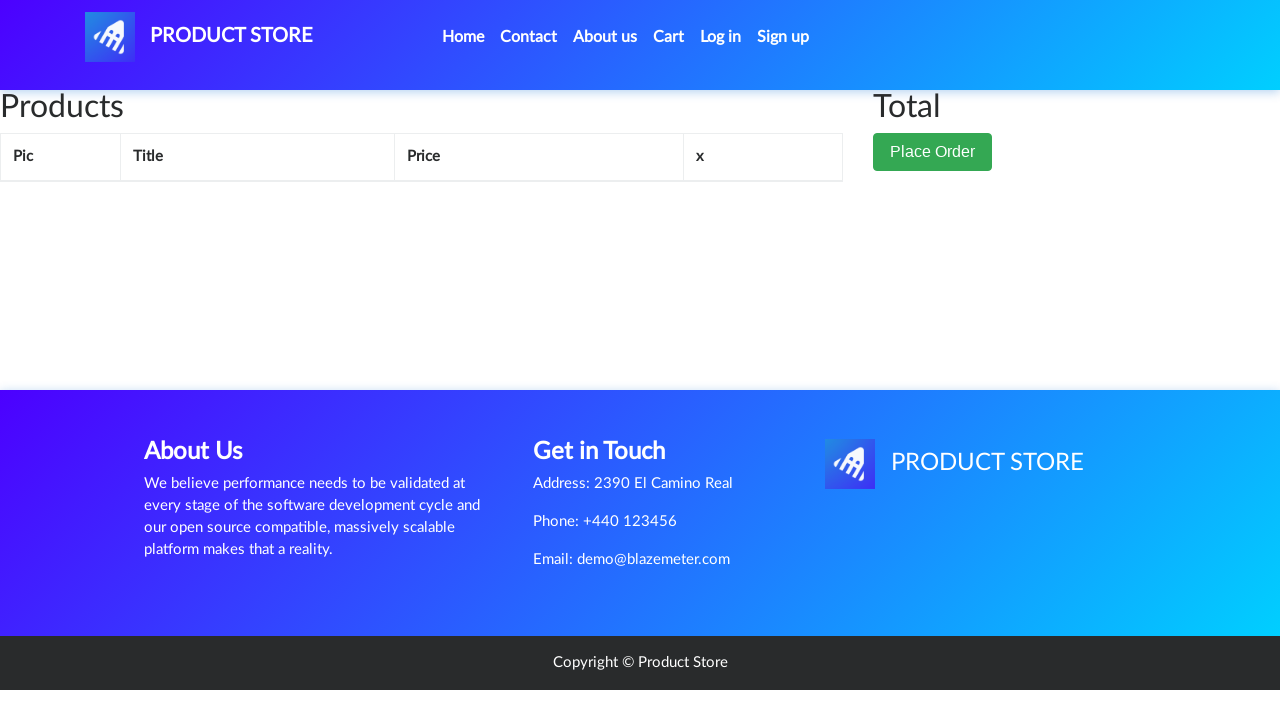

Clicked 'Home' link in header at (463, 37) on a.nav-link[href='index.html']
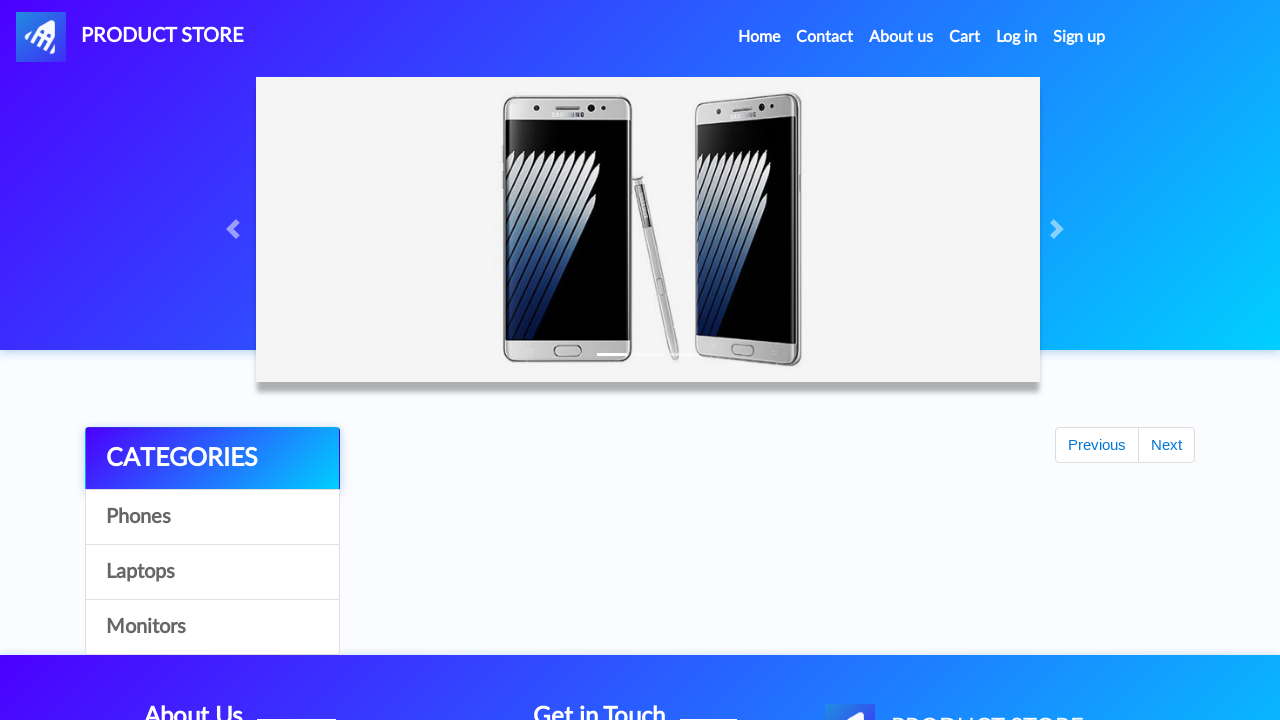

Navigated back to home page successfully
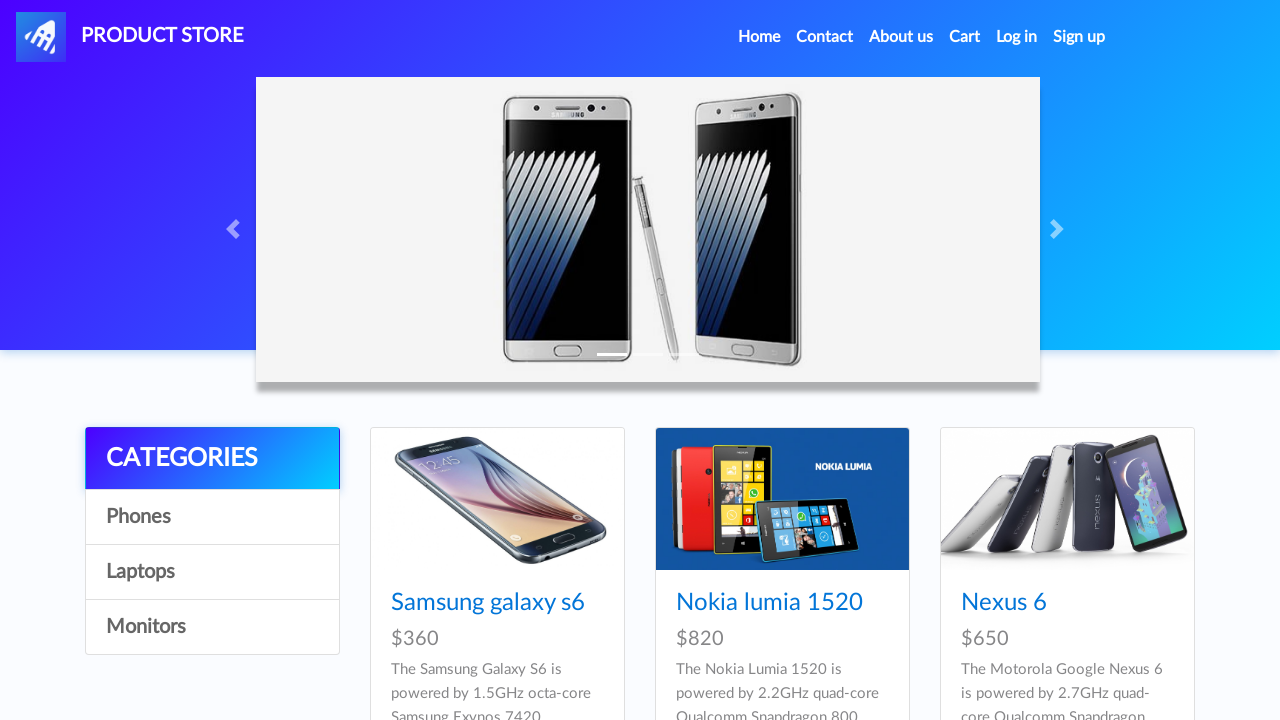

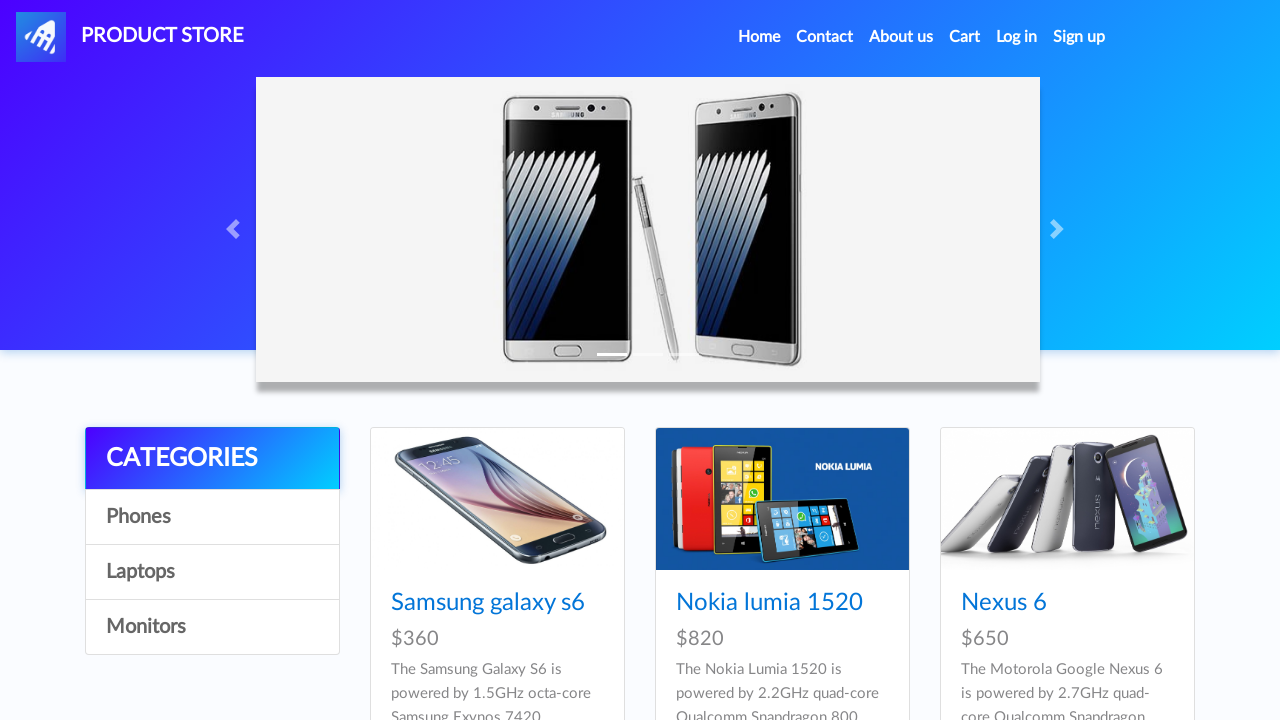